Tests multi-tab browser functionality by opening a new tab, navigating to a different page, extracting course name text, switching back to the original tab, and entering that text into a form field.

Starting URL: https://rahulshettyacademy.com/angularpractice/

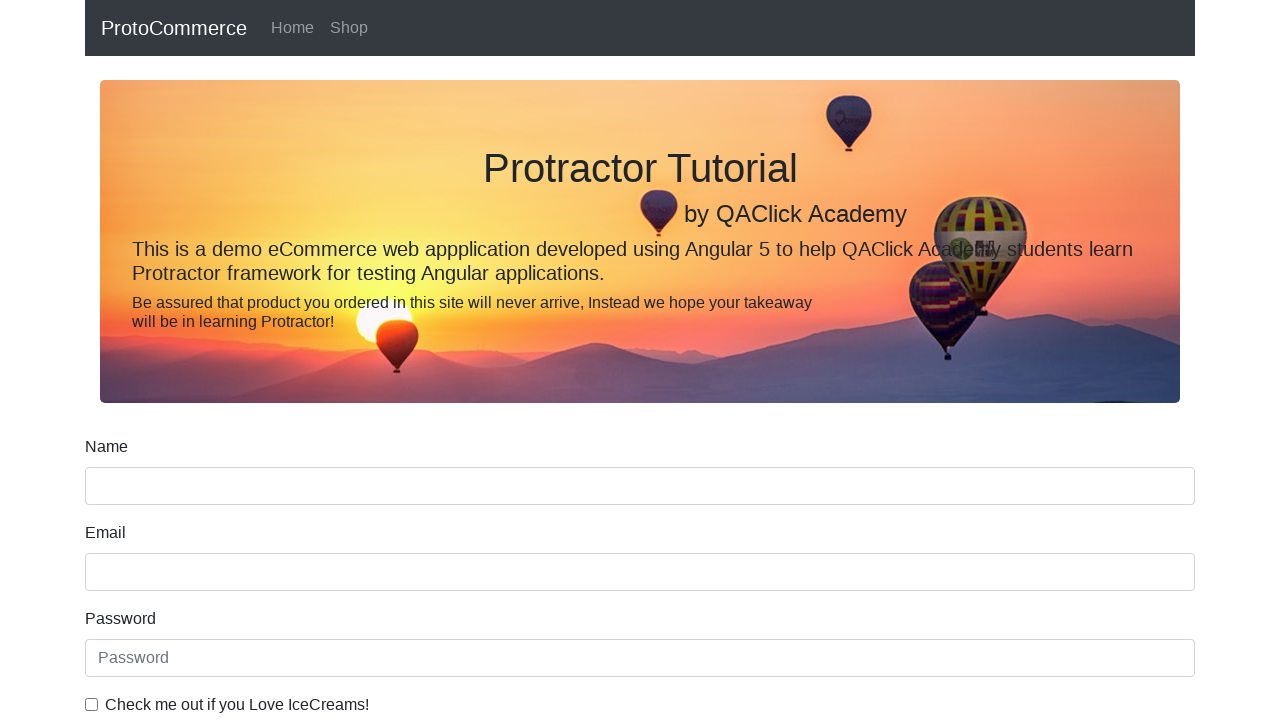

Opened a new browser tab
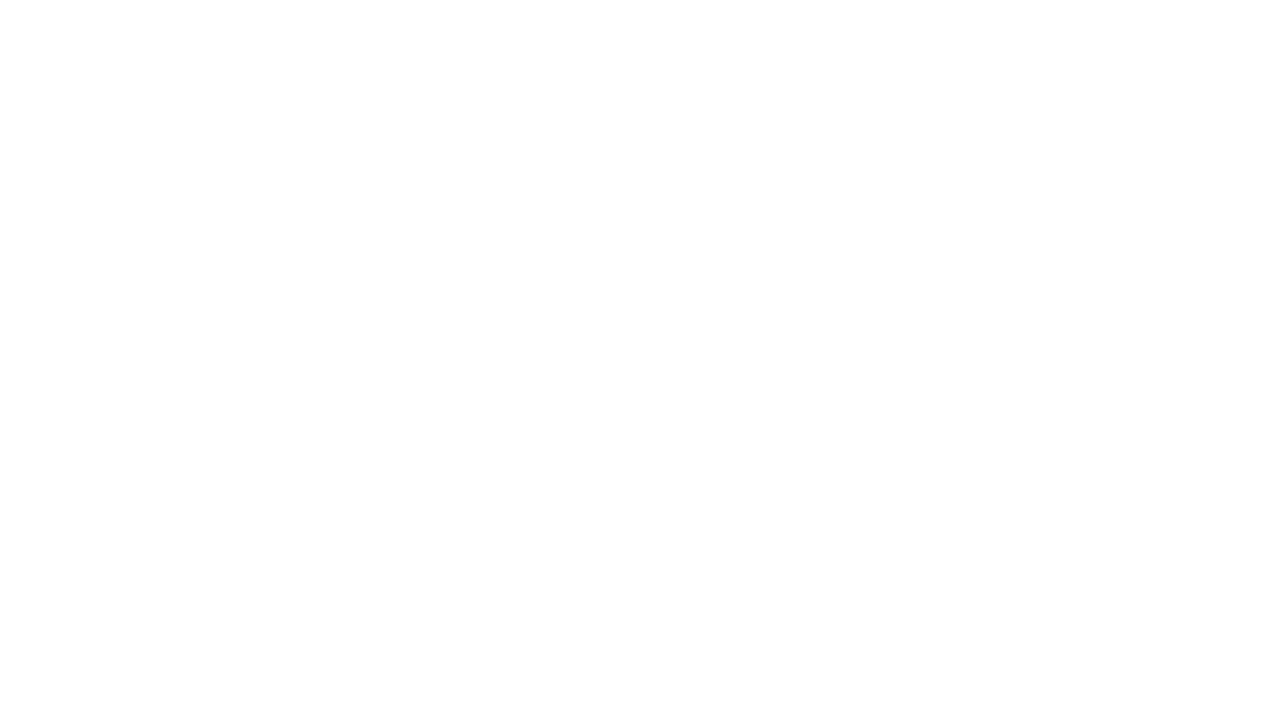

Navigated to Rahul Shetty Academy home page in new tab
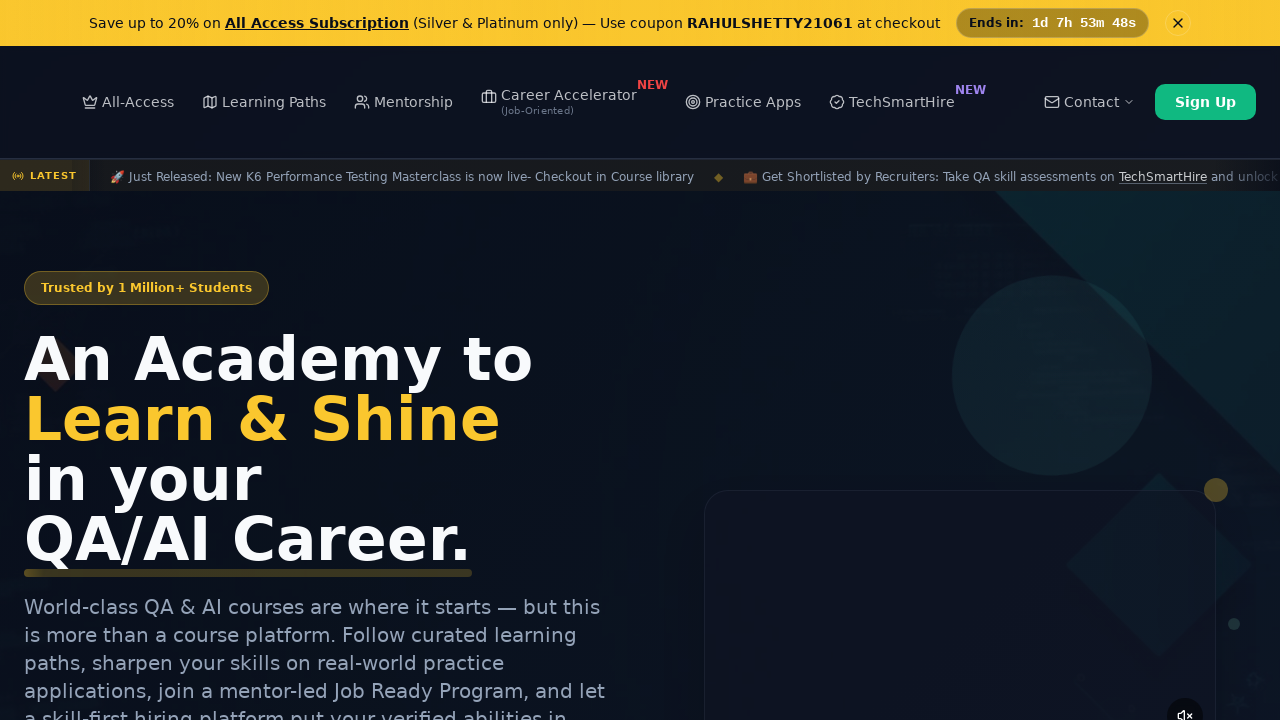

Course links loaded on the page
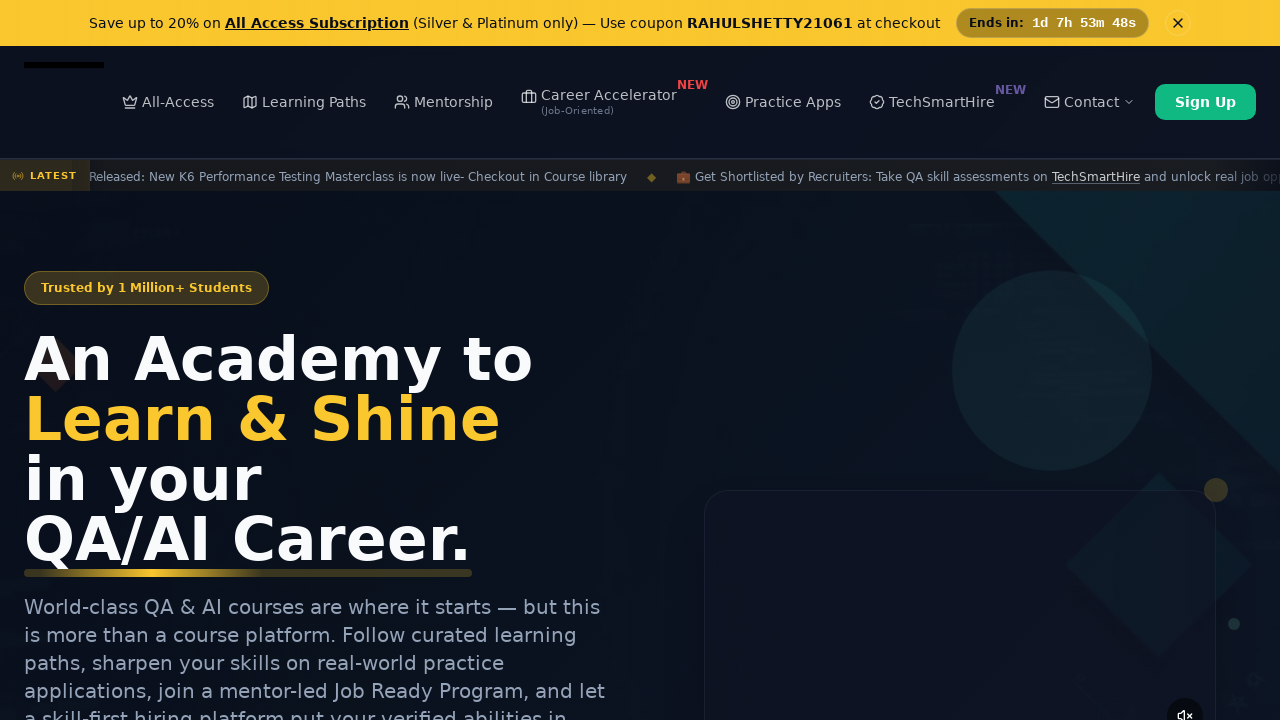

Located all course links on the page
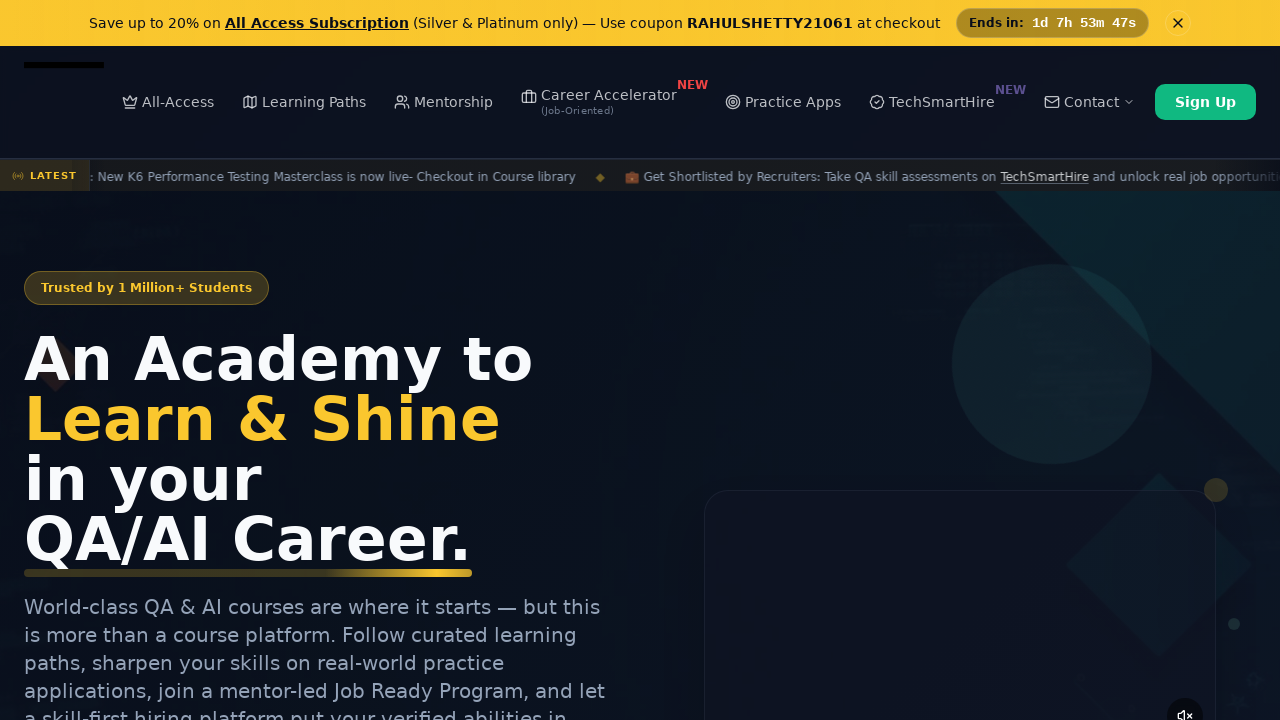

Extracted course name from second course link: 'Playwright Testing'
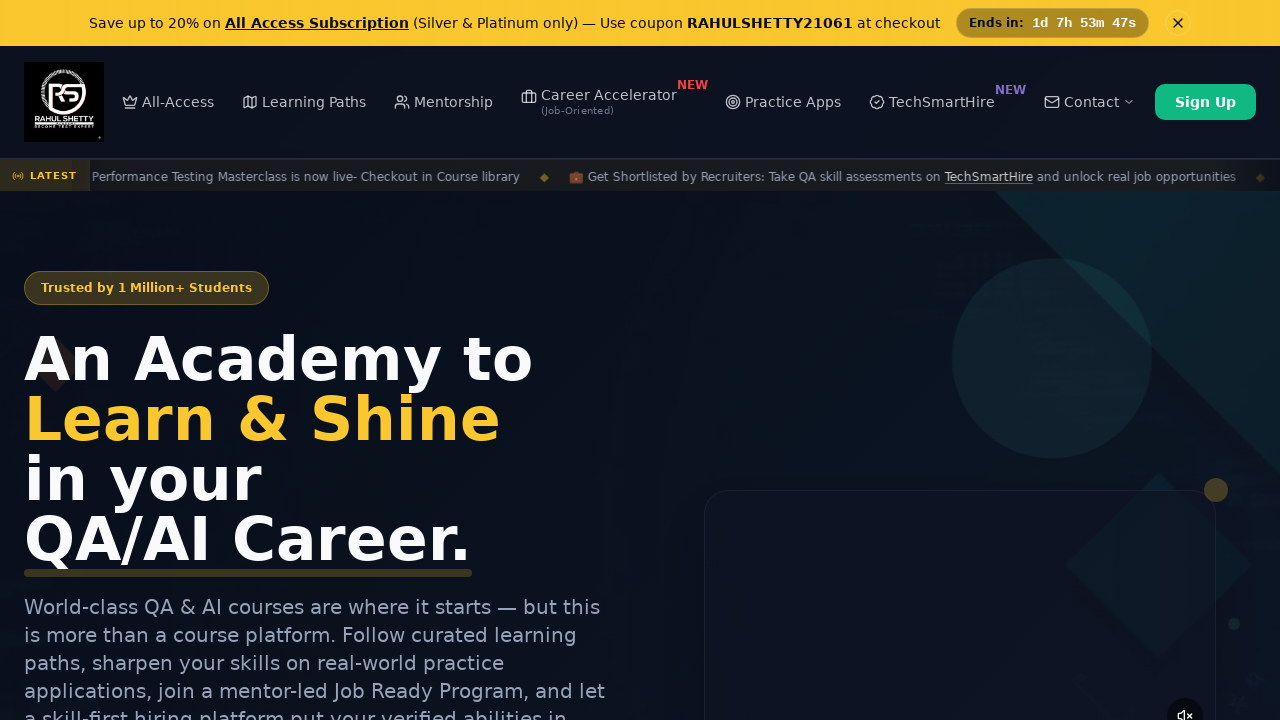

Switched back to original tab
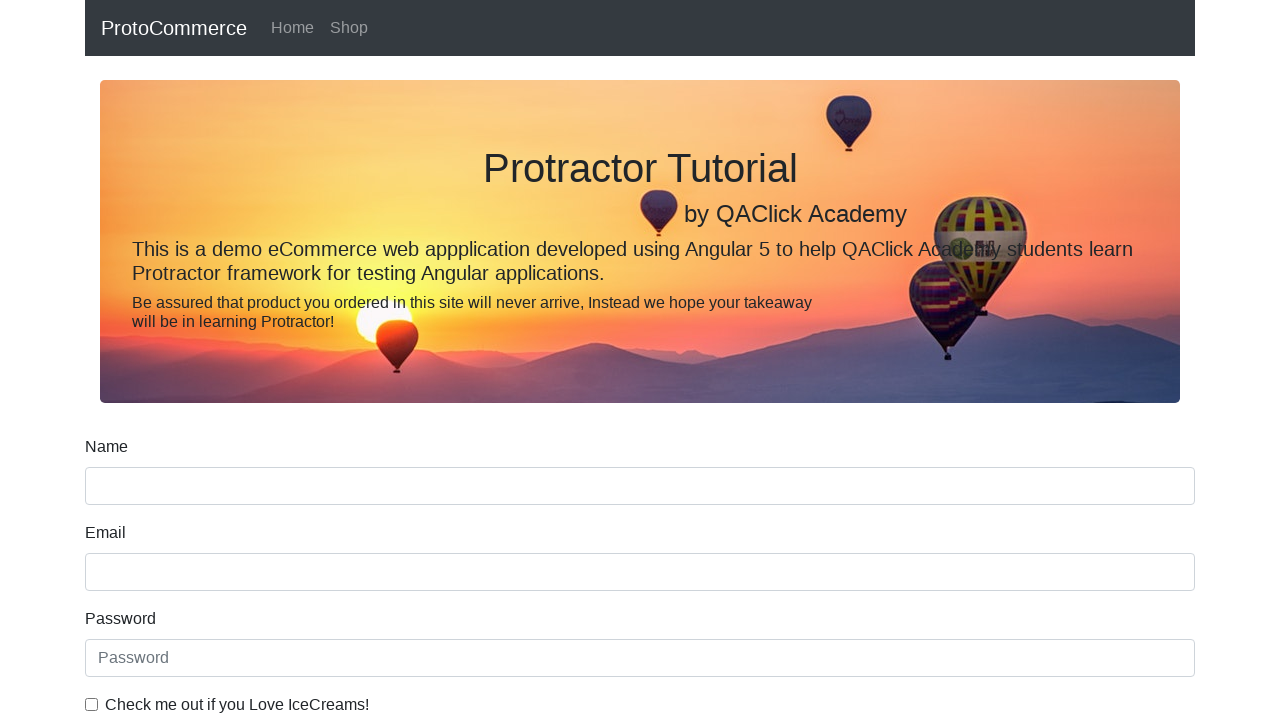

Entered course name 'Playwright Testing' into name form field on input[name='name']
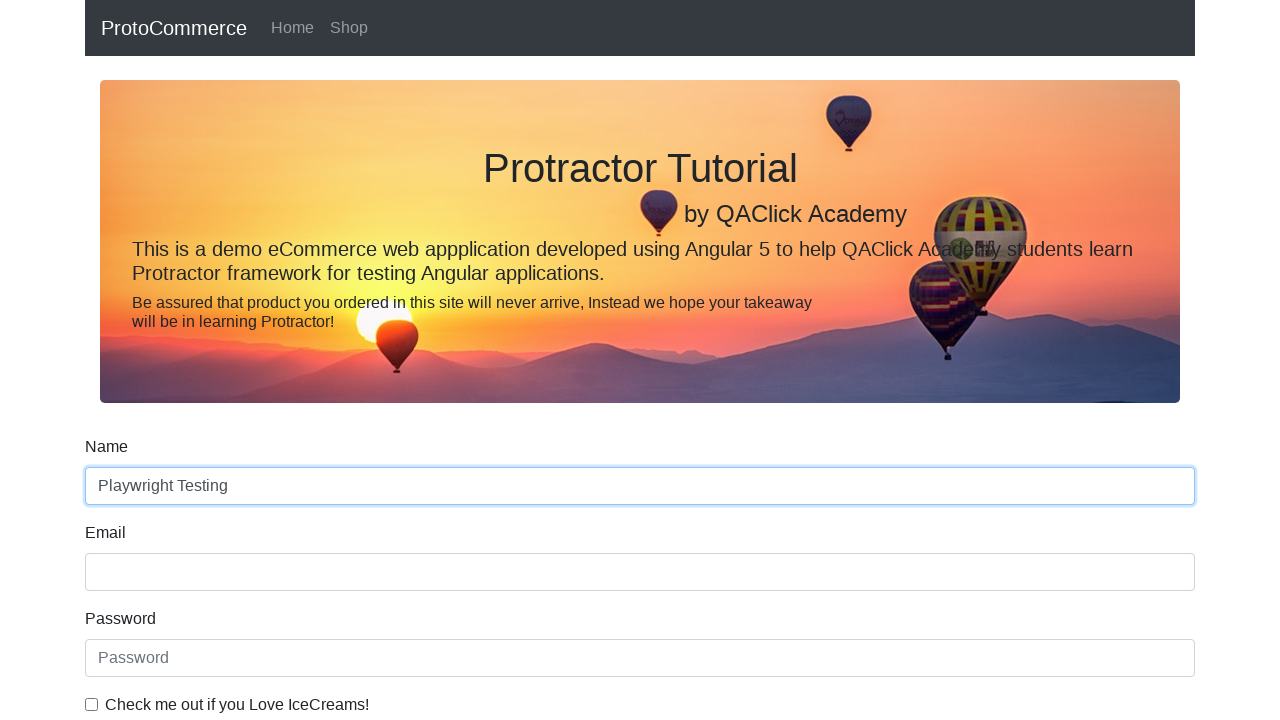

Closed the new tab
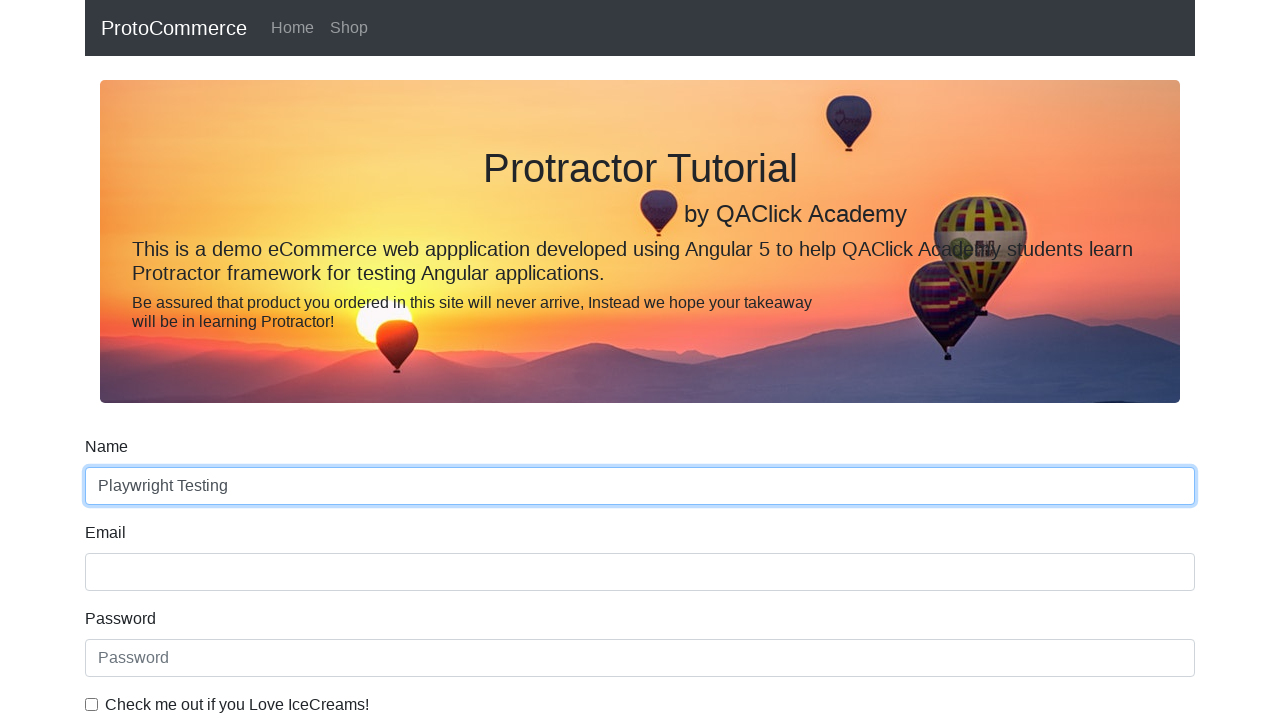

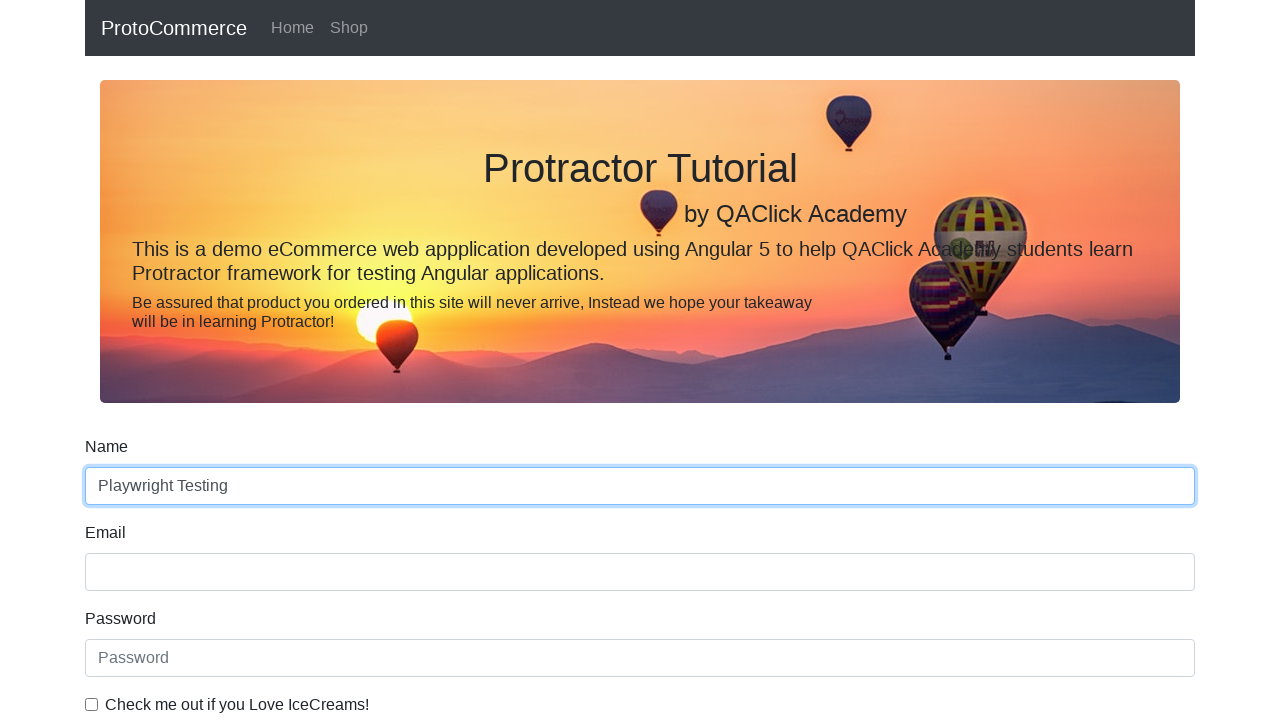